Tests the Sauce Demo e-commerce site by logging in, adding an item to cart, and proceeding to checkout

Starting URL: http://saucedemo.com

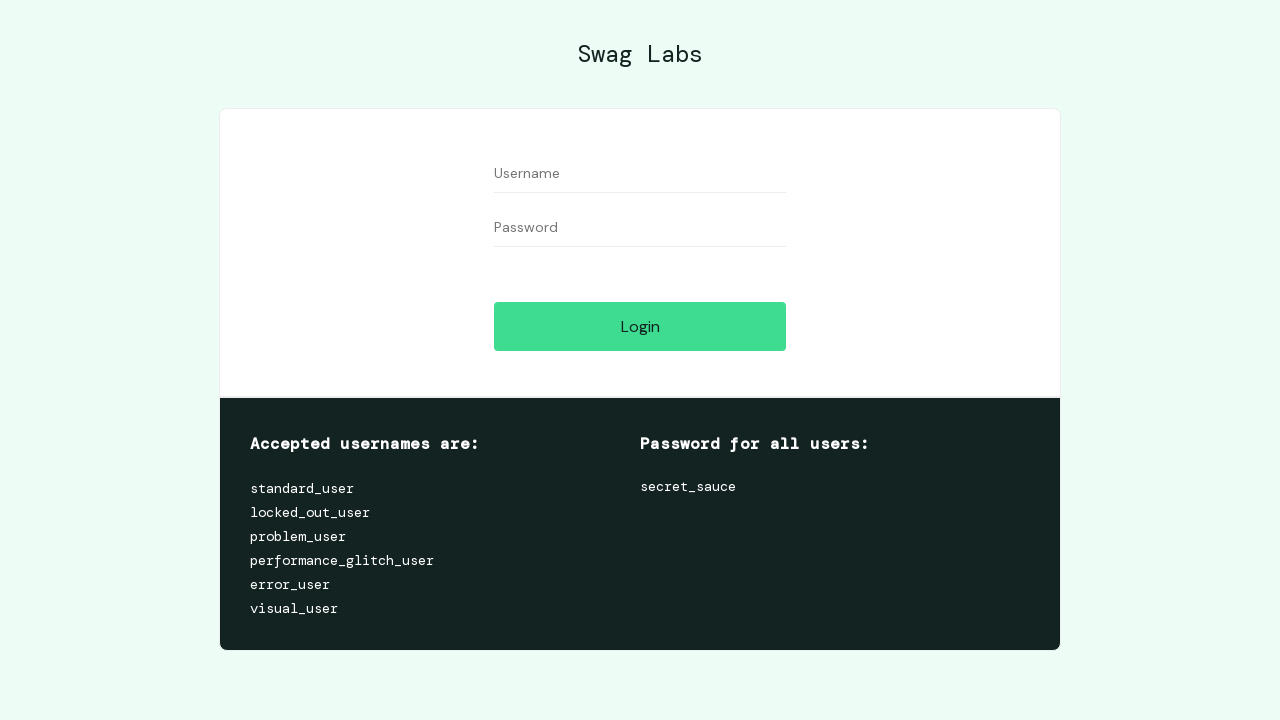

Filled username field with 'standard_user' on input#user-name
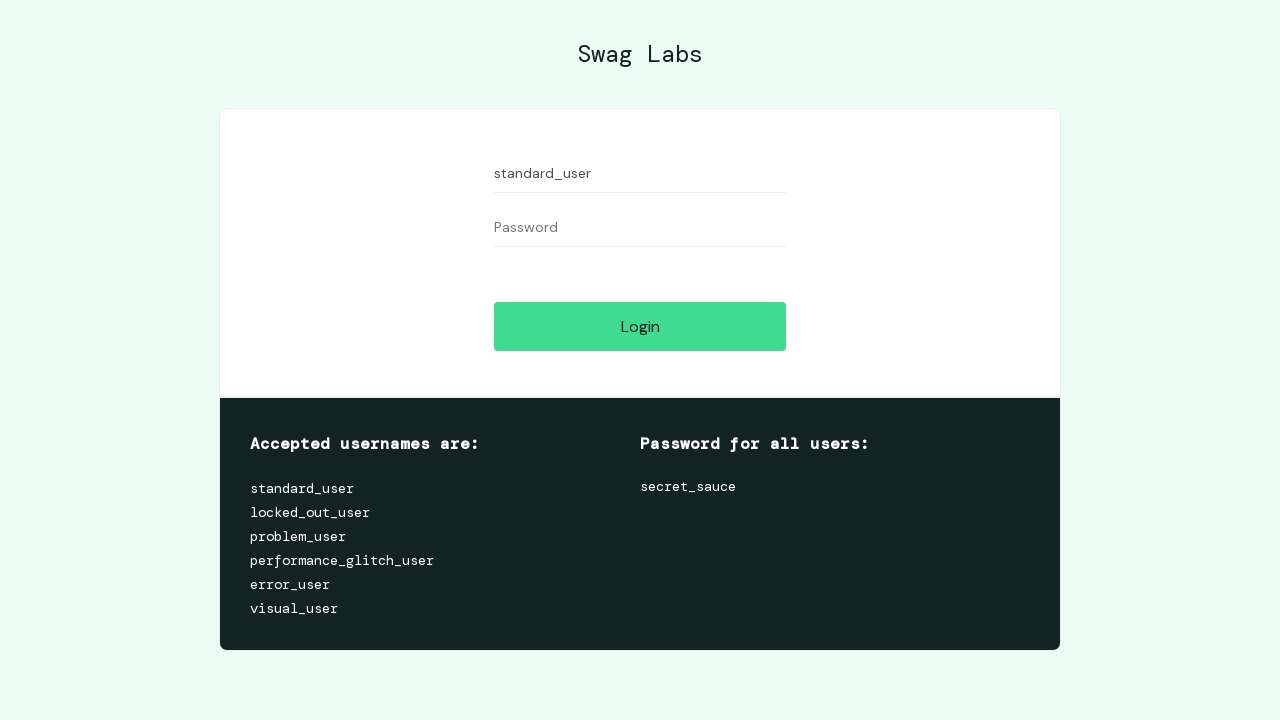

Filled password field with 'secret_sauce' on input#password
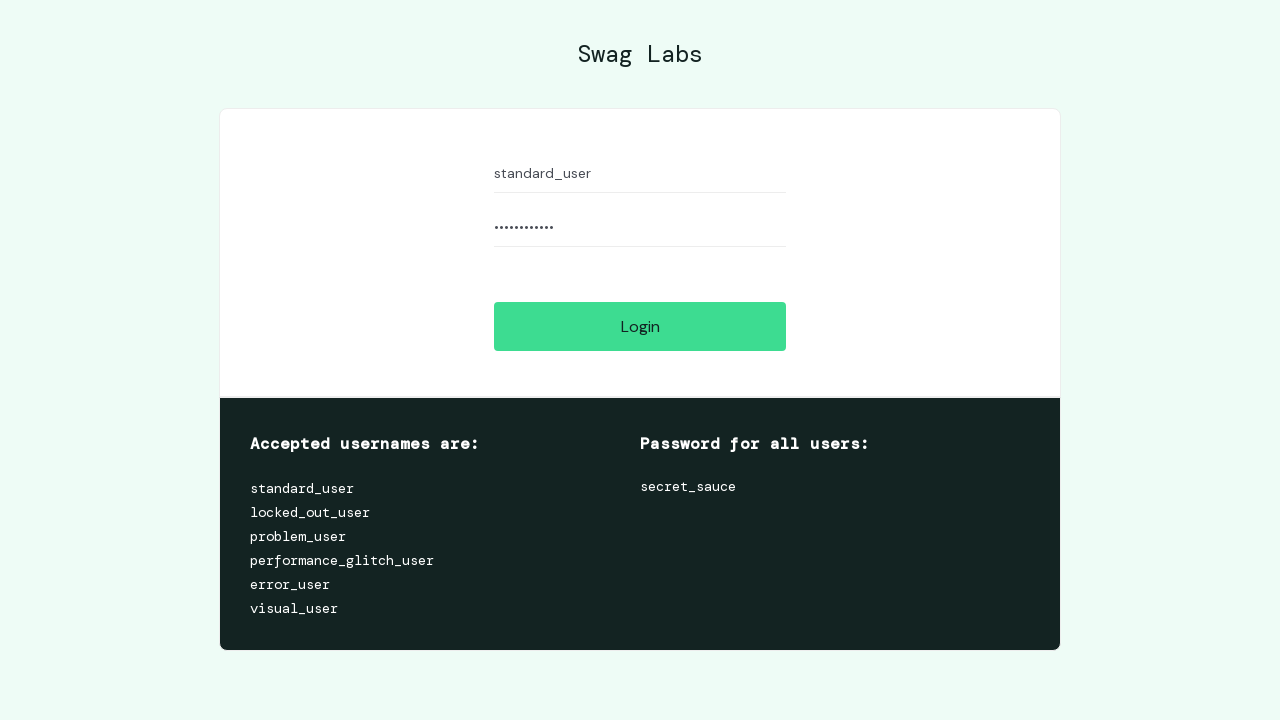

Clicked login button at (640, 326) on input#login-button
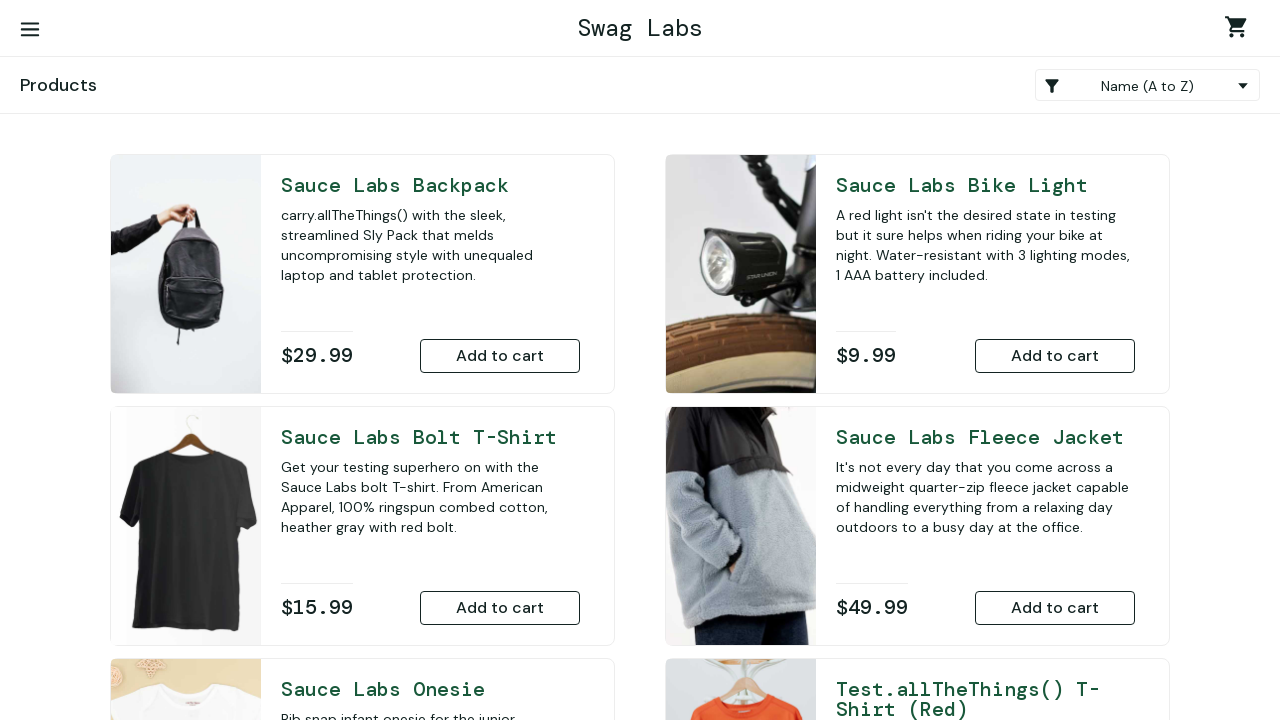

Added Sauce Labs Bike Light to cart at (1055, 356) on button#add-to-cart-sauce-labs-bike-light
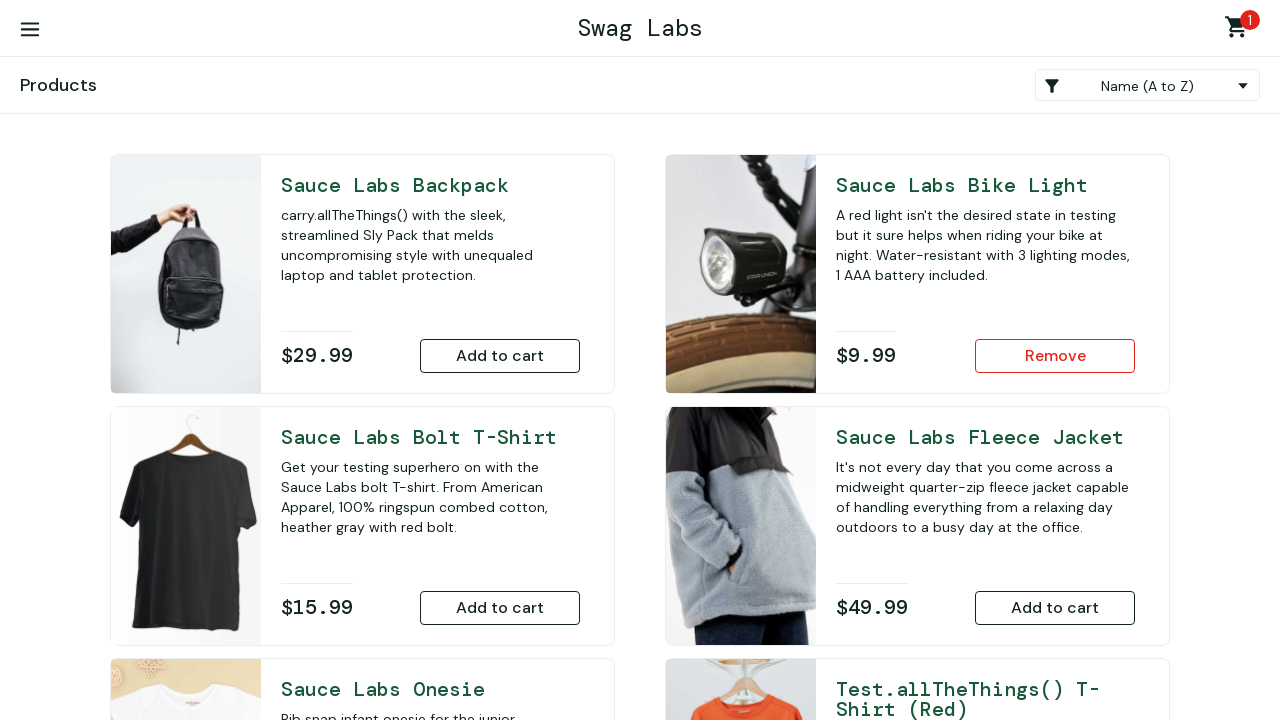

Navigated to shopping cart at (1240, 30) on a.shopping_cart_link
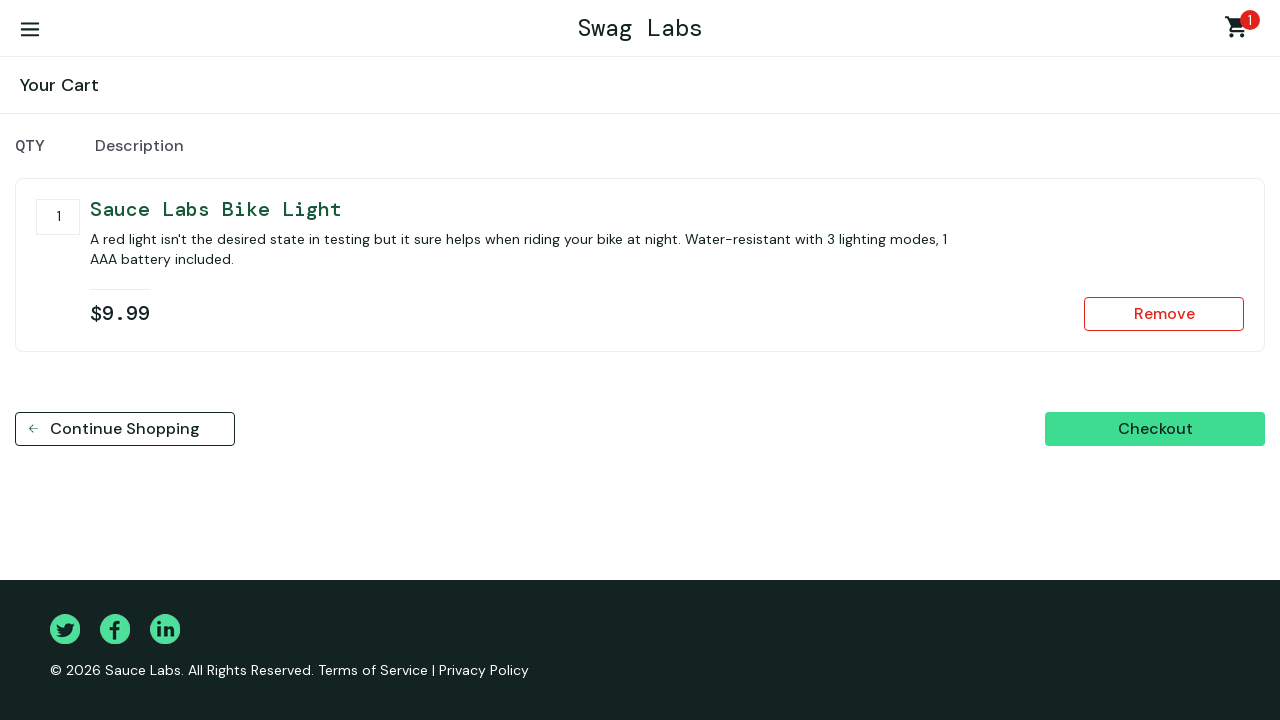

Clicked checkout button at (1155, 429) on button#checkout
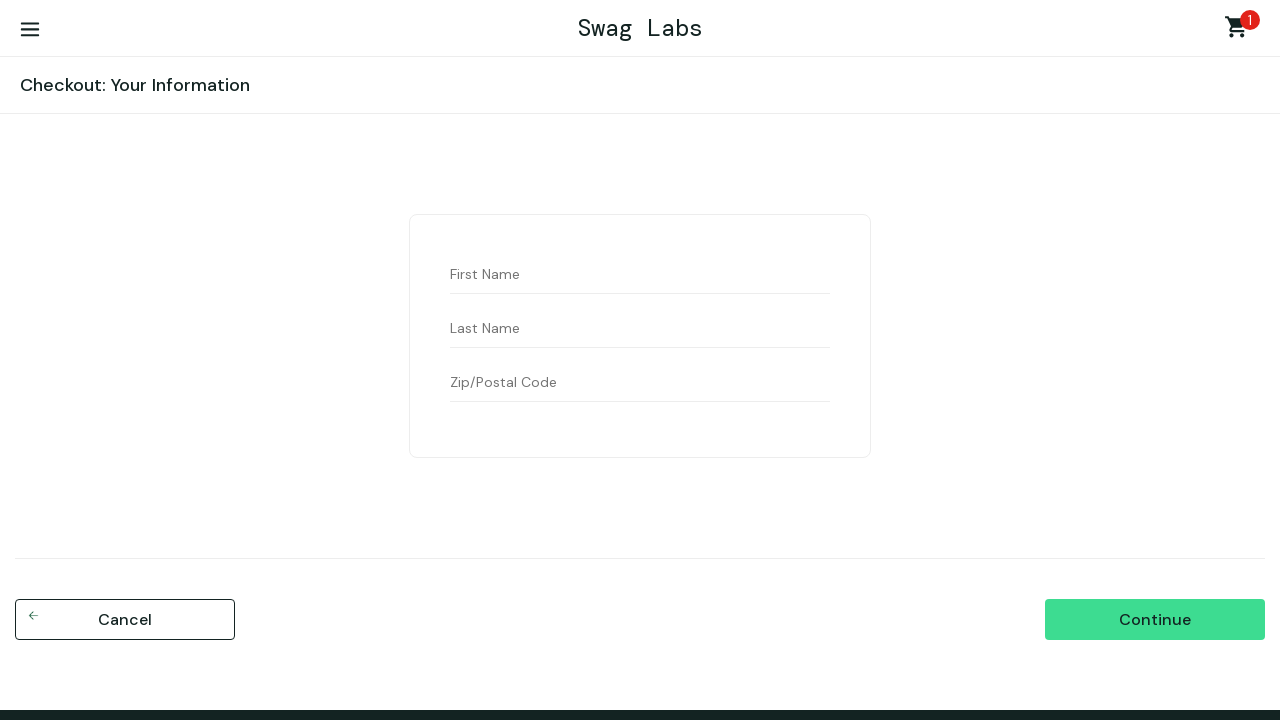

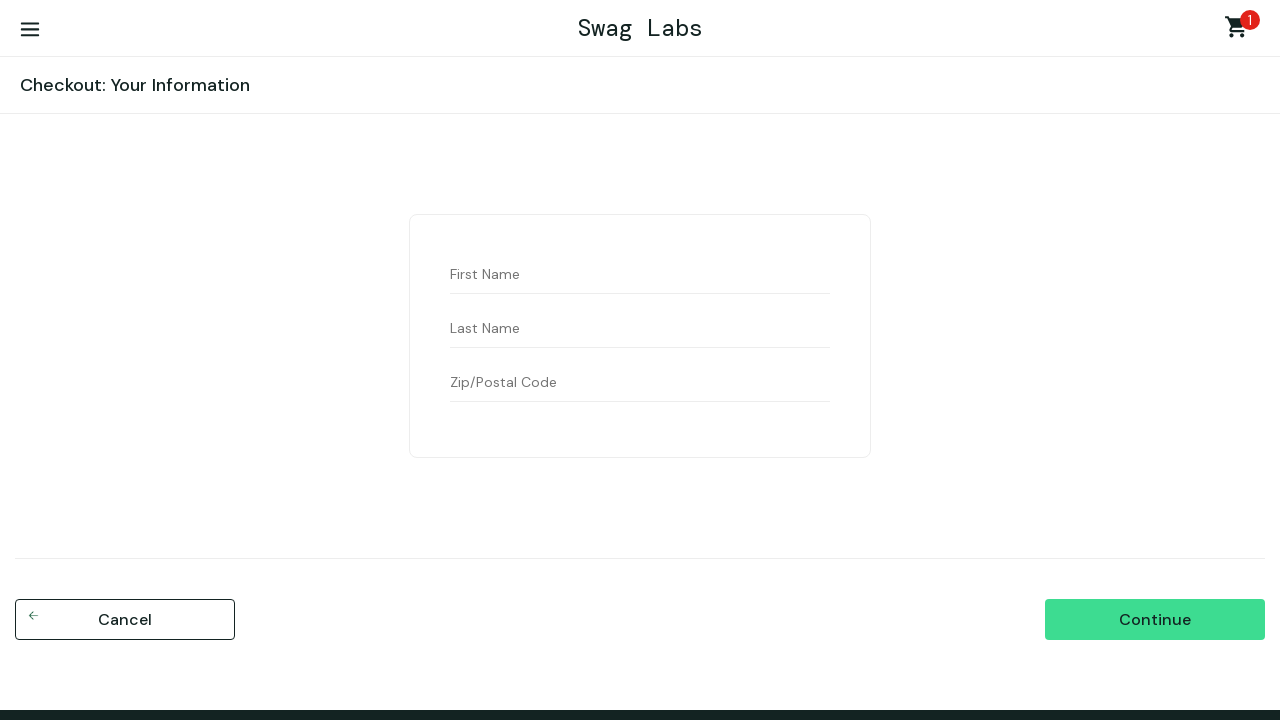